Tests dynamic controls functionality by clicking a toggle button to hide a checkbox and verifying the checkbox disappears

Starting URL: https://v1.training-support.net/selenium/dynamic-controls

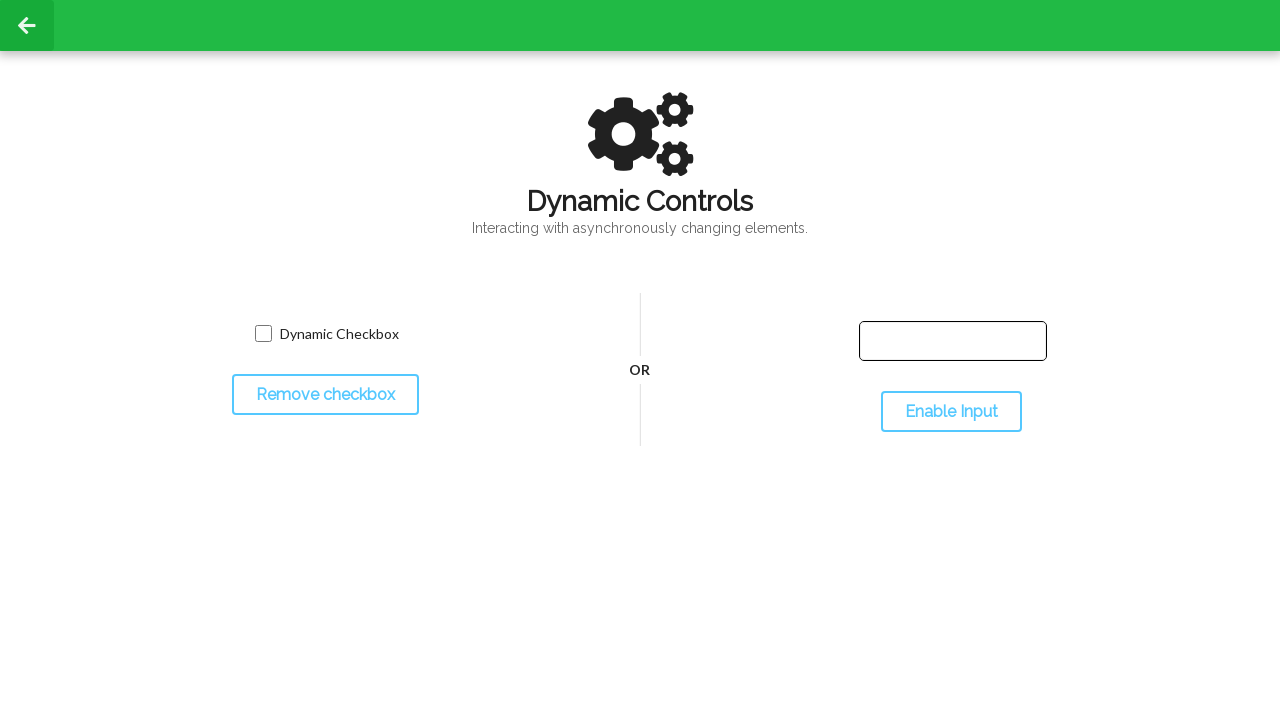

Verified checkbox is initially visible
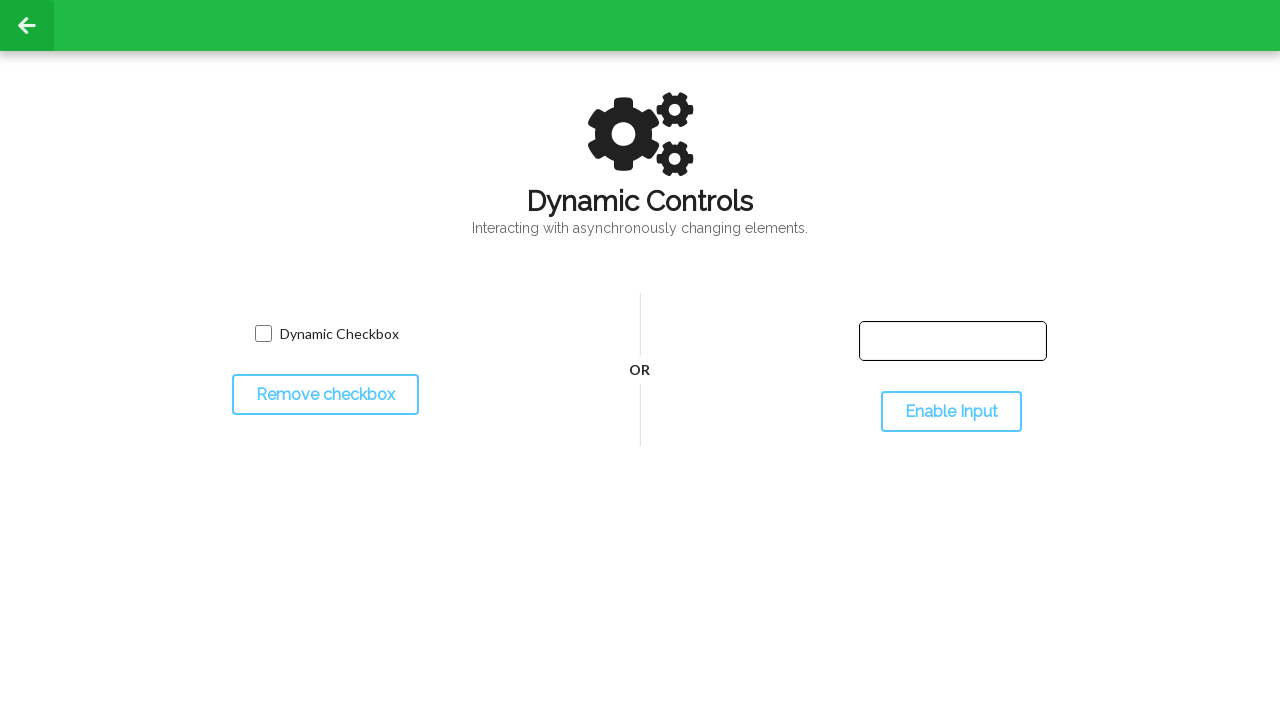

Clicked toggle button to hide checkbox at (325, 395) on #toggleCheckbox
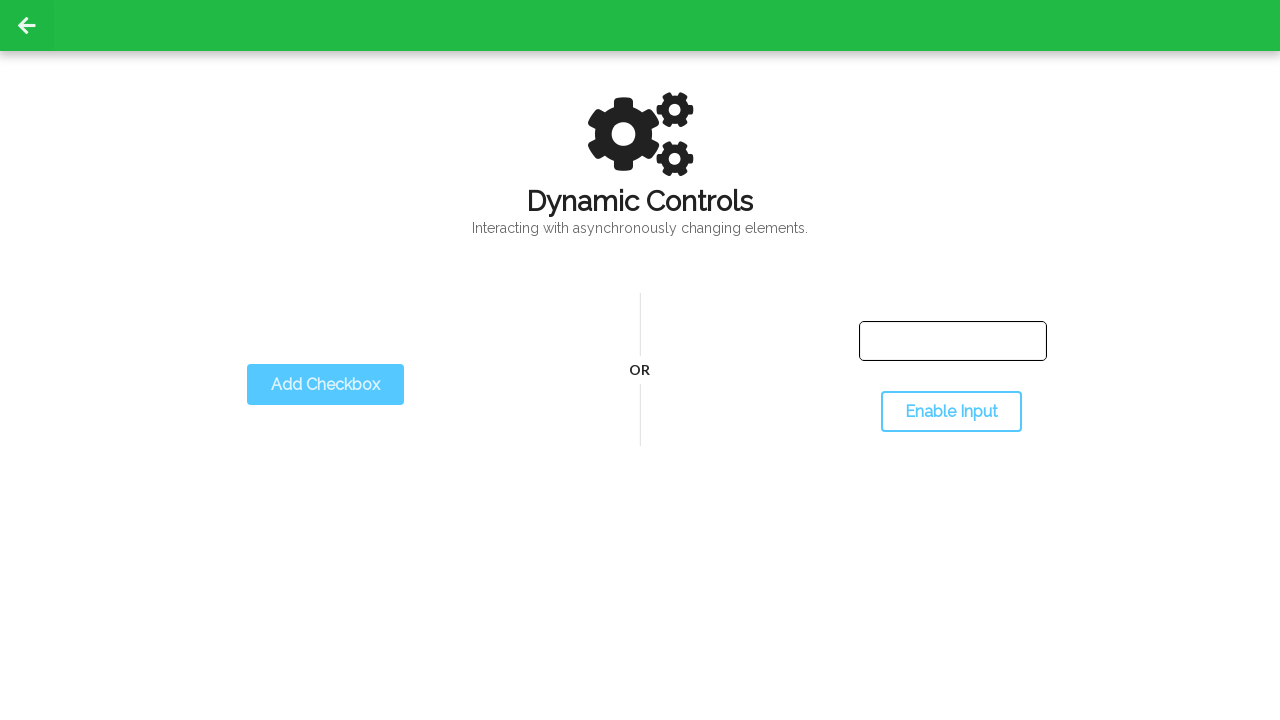

Verified checkbox has disappeared after toggle
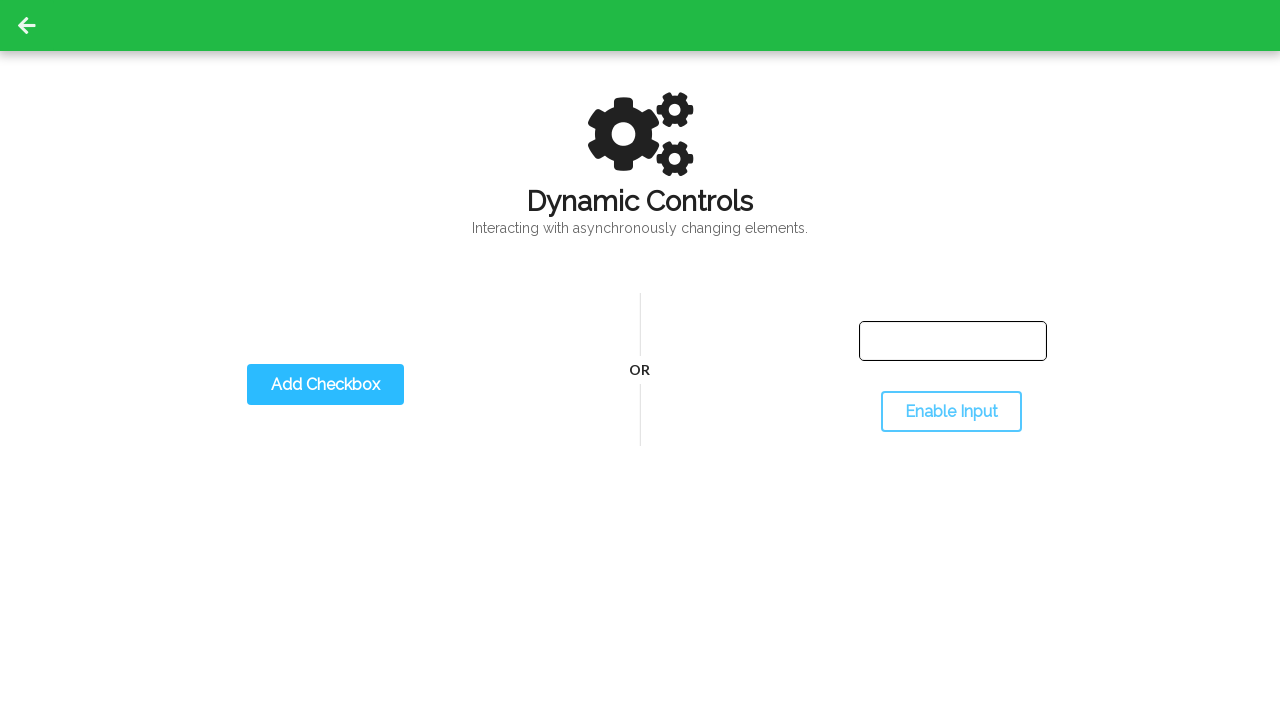

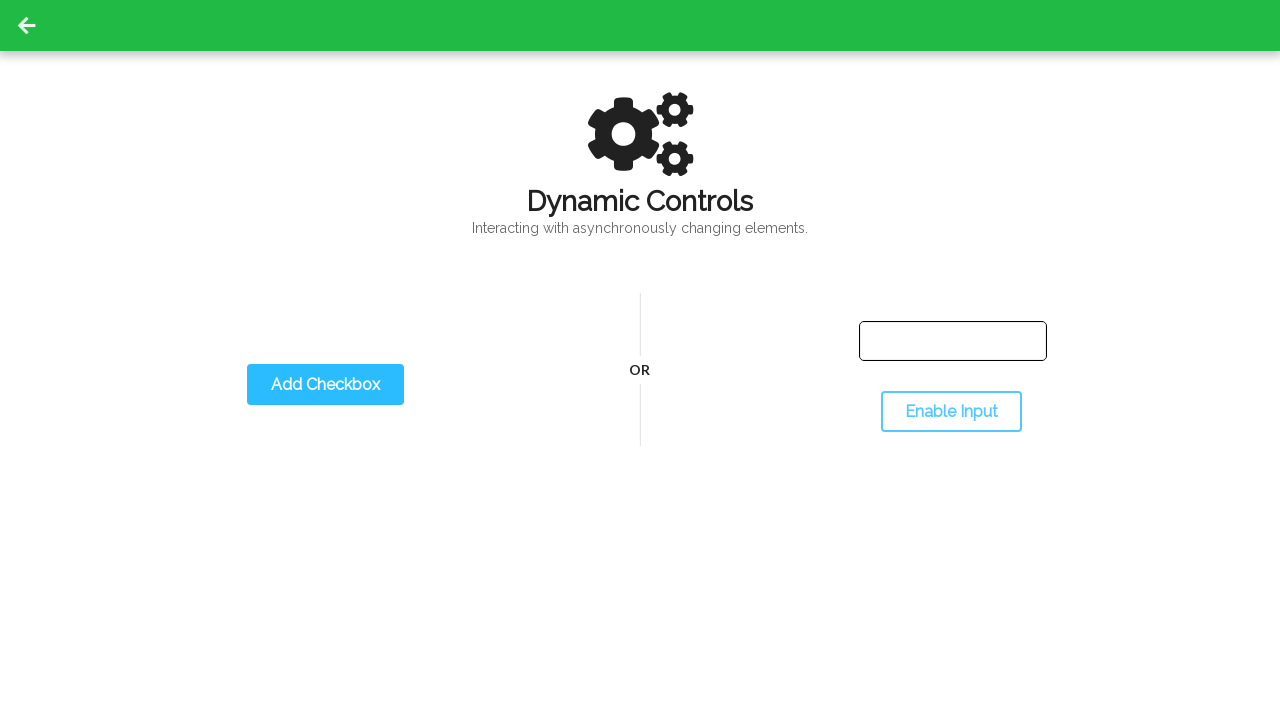